Tests that checkbox and label are hidden when editing a todo item

Starting URL: https://demo.playwright.dev/todomvc

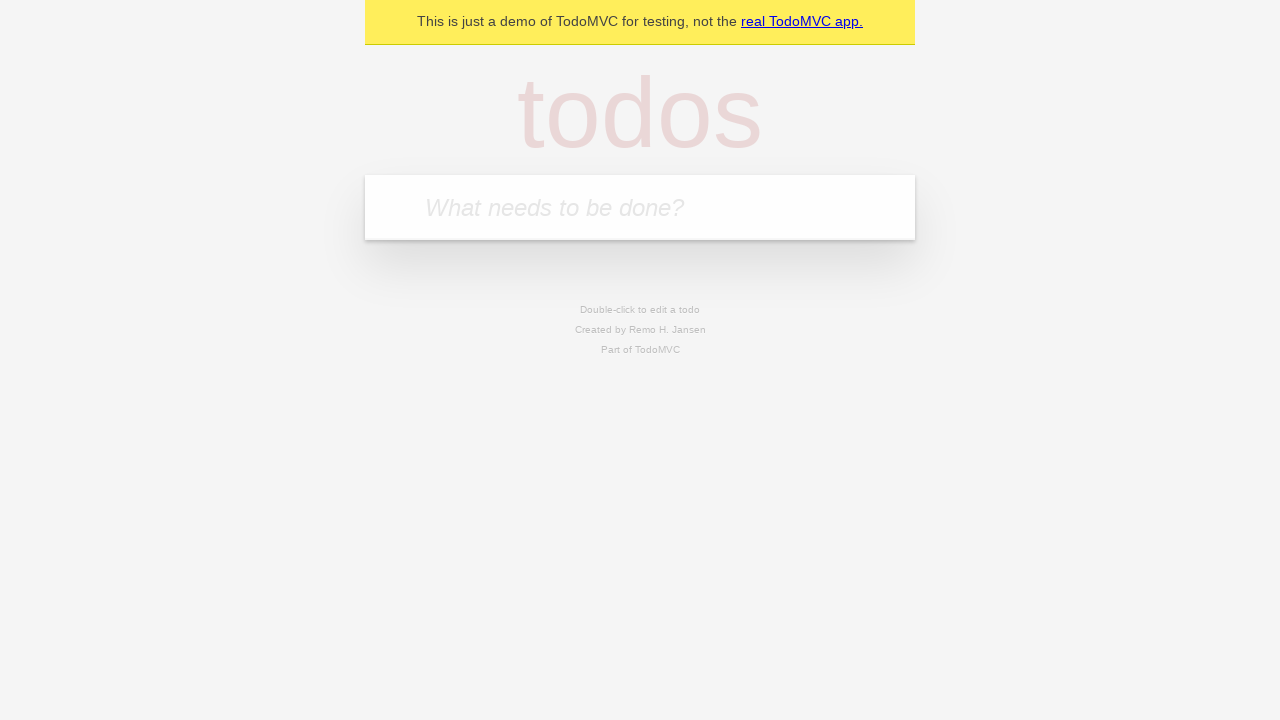

Filled first todo item with 'buy some cheese' on internal:attr=[placeholder="What needs to be done?"i]
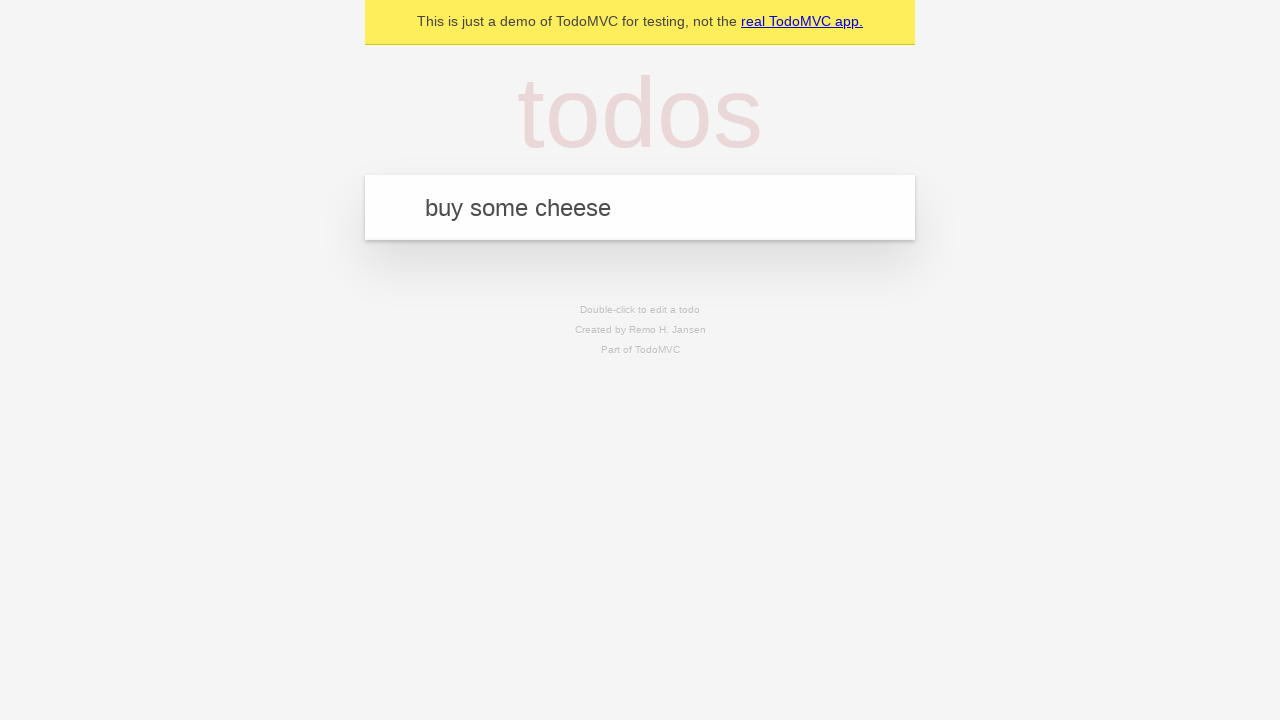

Pressed Enter to create first todo on internal:attr=[placeholder="What needs to be done?"i]
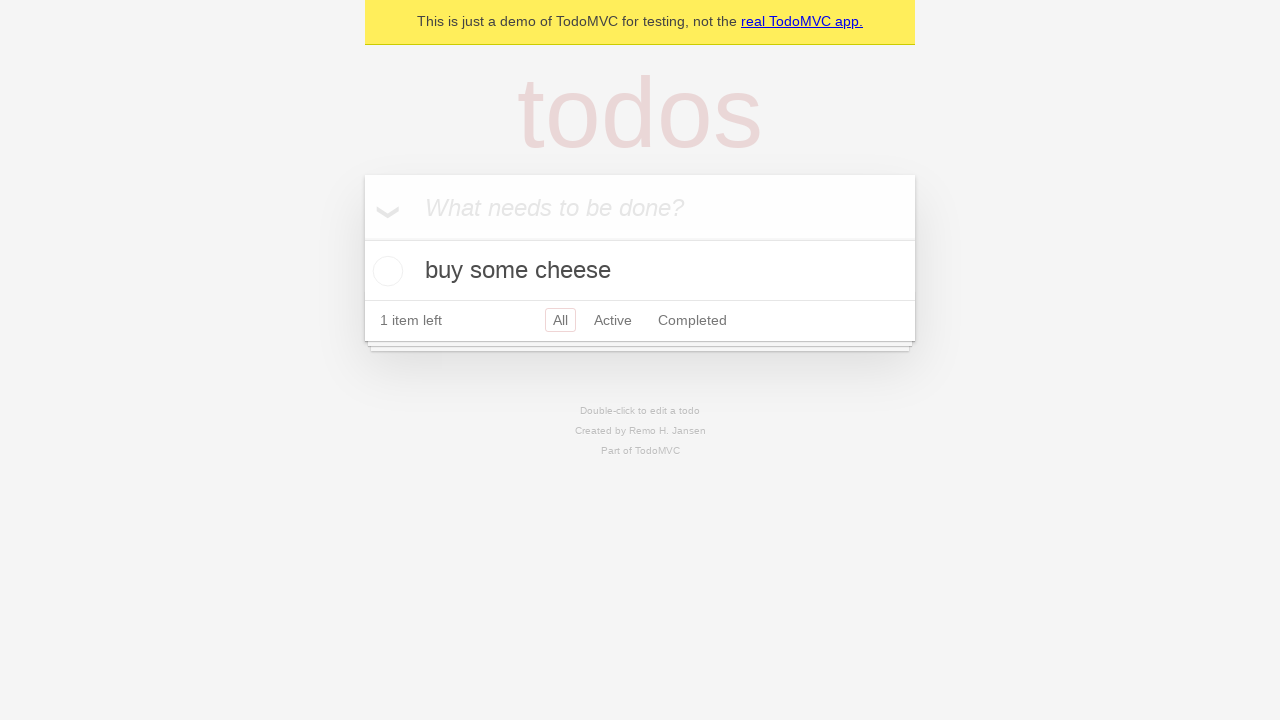

Filled second todo item with 'feed the cat' on internal:attr=[placeholder="What needs to be done?"i]
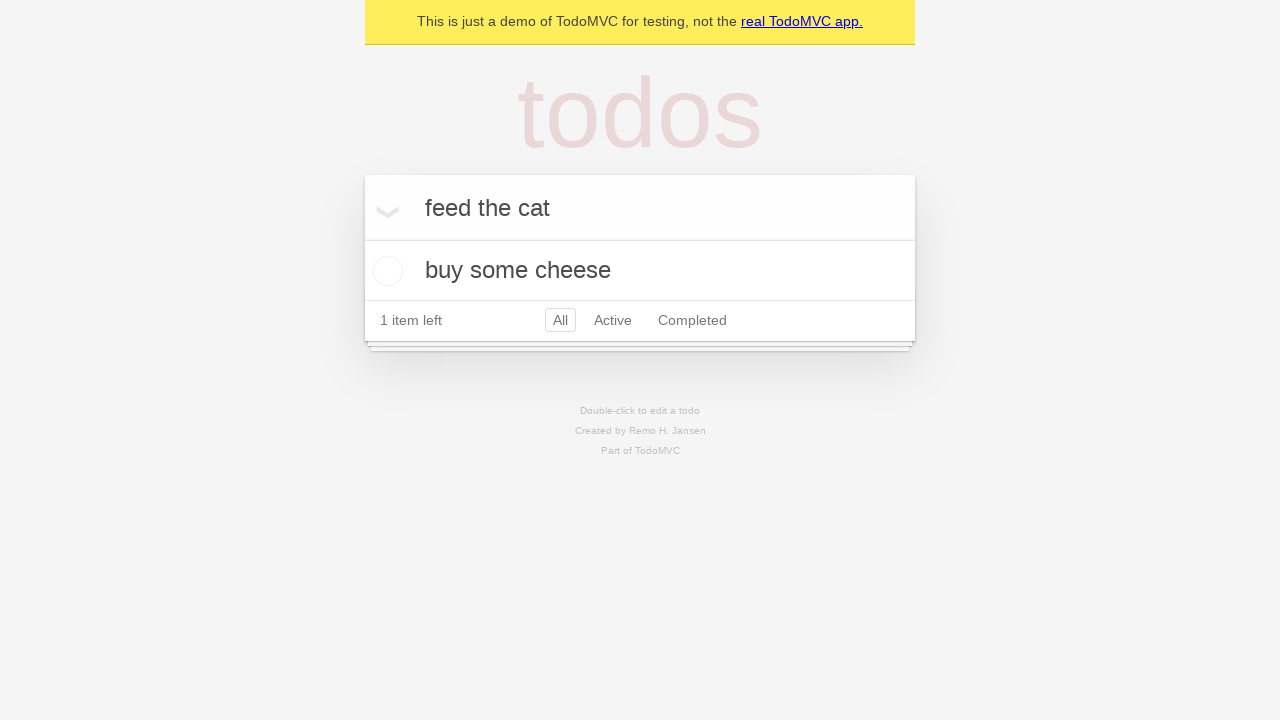

Pressed Enter to create second todo on internal:attr=[placeholder="What needs to be done?"i]
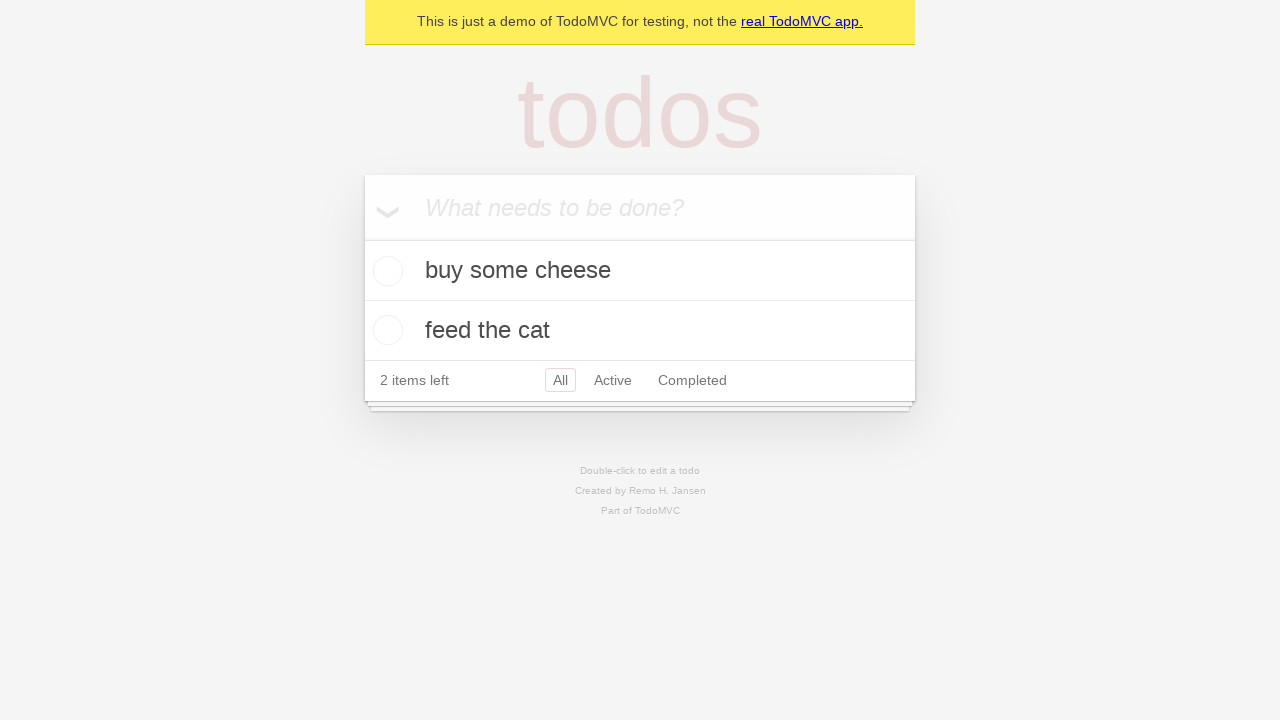

Filled third todo item with 'book a doctors appointment' on internal:attr=[placeholder="What needs to be done?"i]
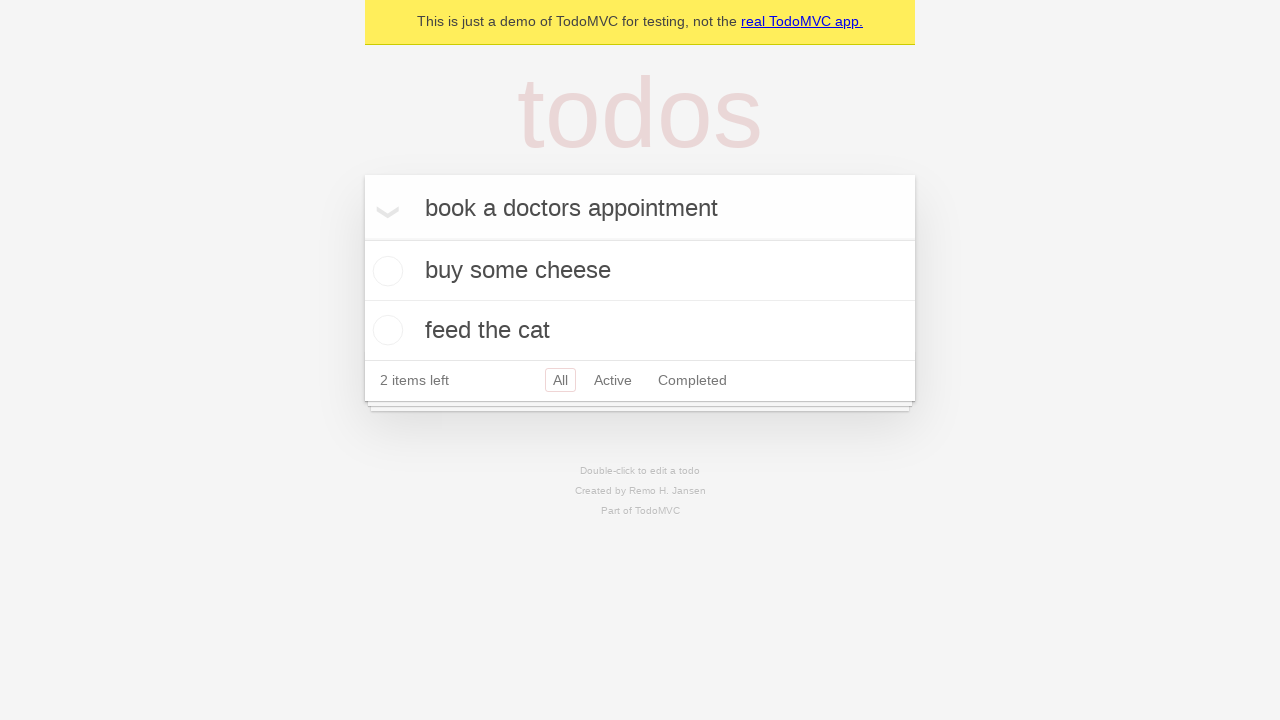

Pressed Enter to create third todo on internal:attr=[placeholder="What needs to be done?"i]
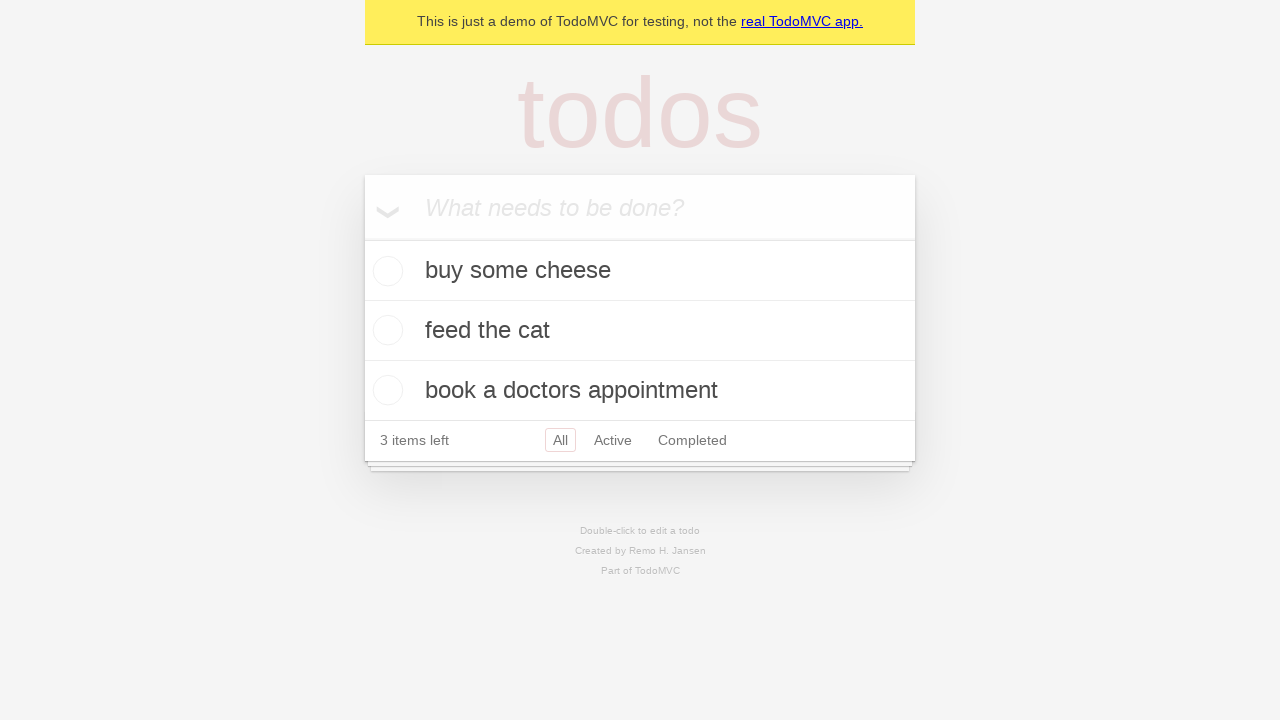

Located second todo item
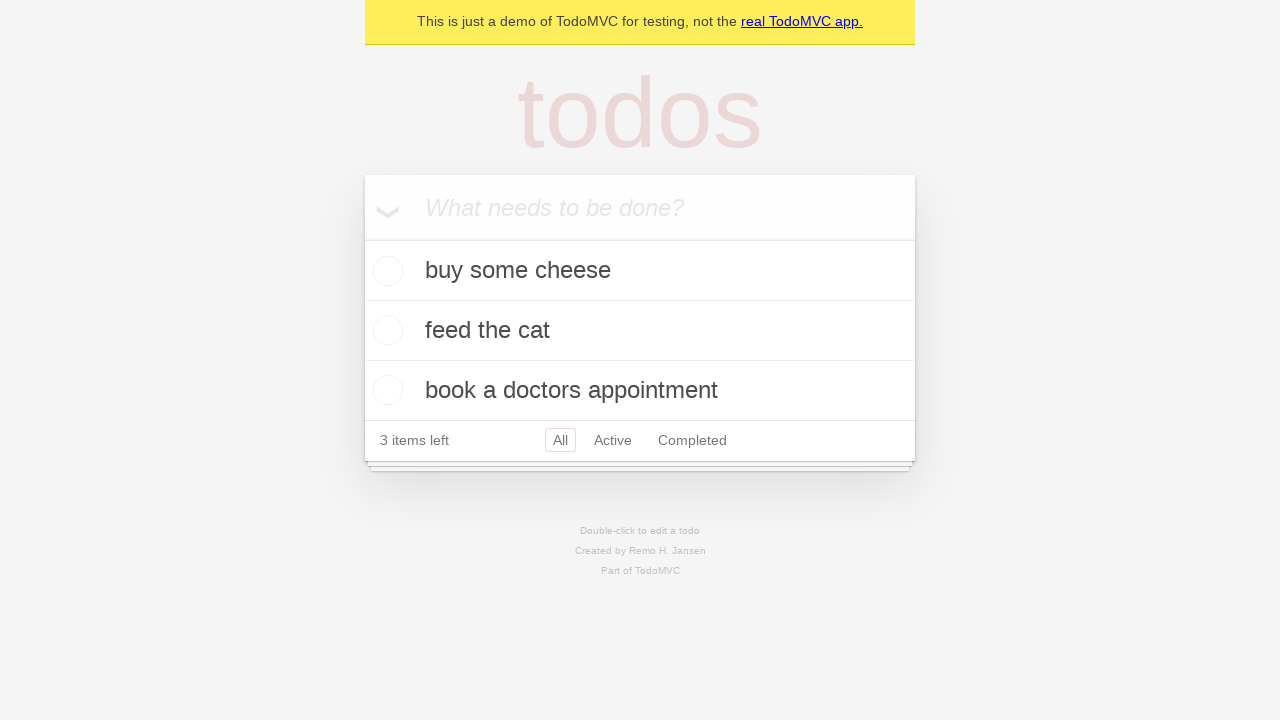

Double-clicked second todo item to enter edit mode at (640, 331) on internal:testid=[data-testid="todo-item"s] >> nth=1
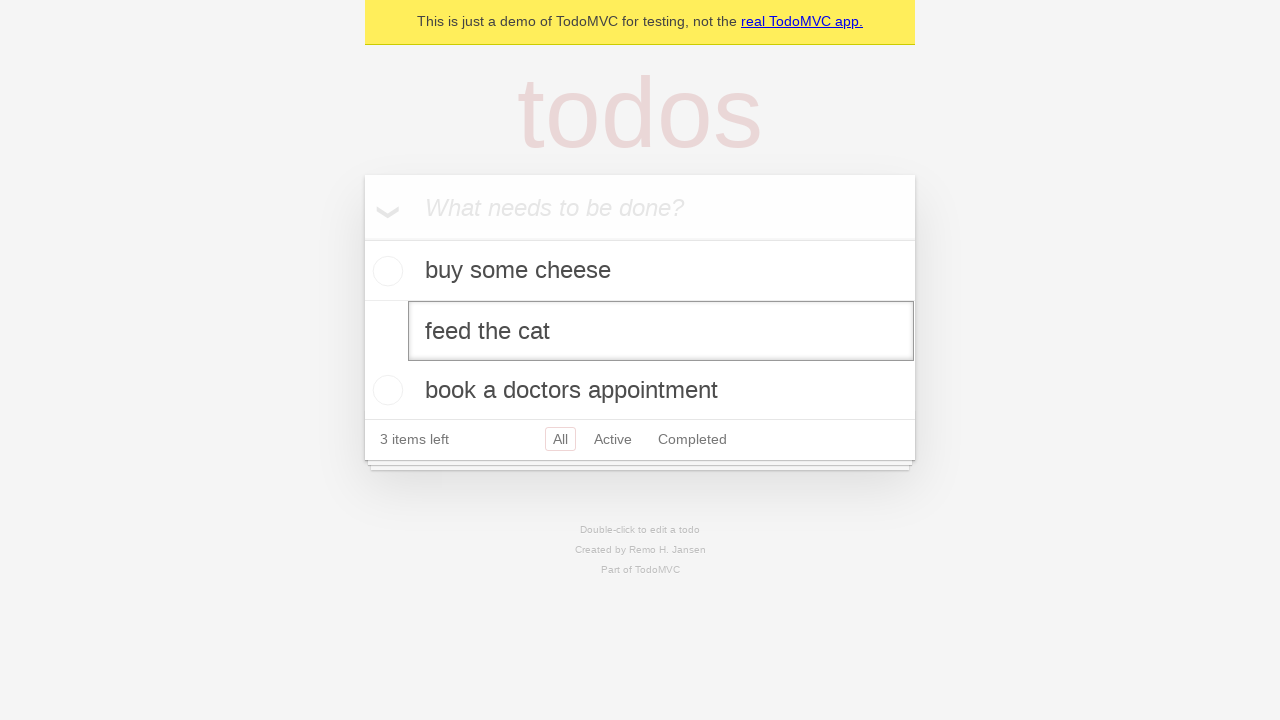

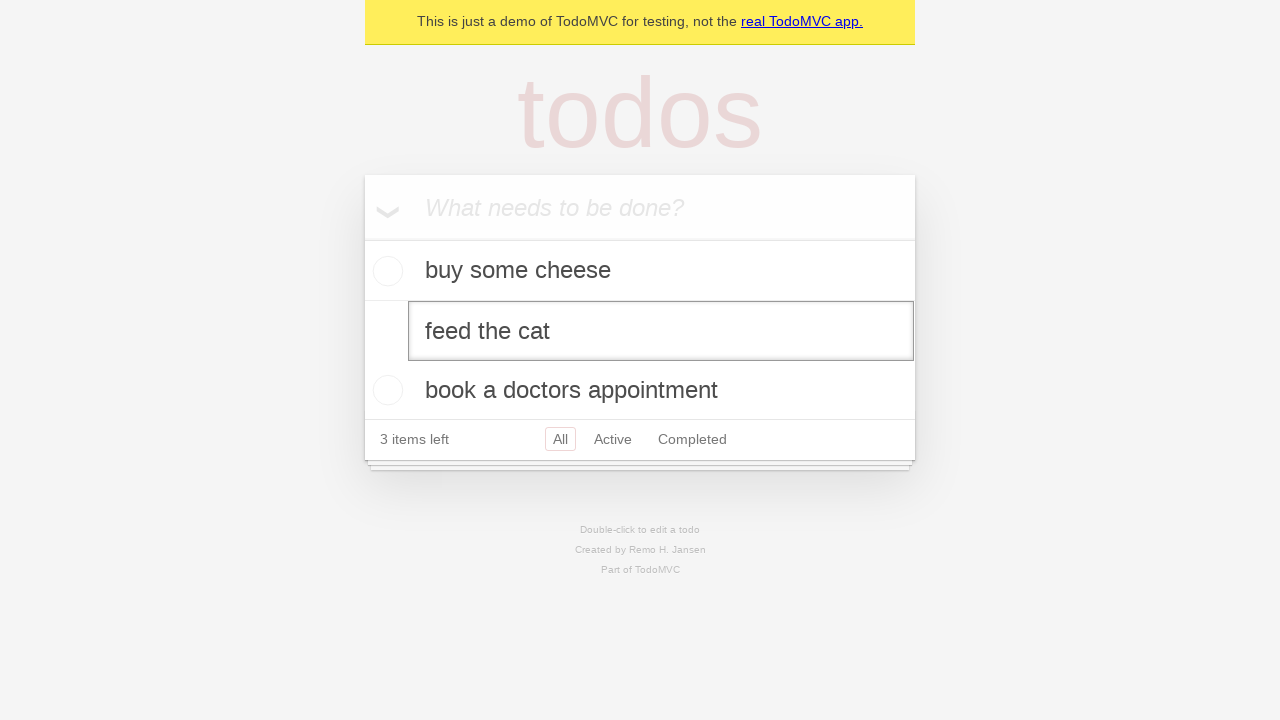